Tests JavaScript prompt dialog by clicking the prompt button, entering text, and accepting the dialog

Starting URL: https://practice.cydeo.com/javascript_alerts

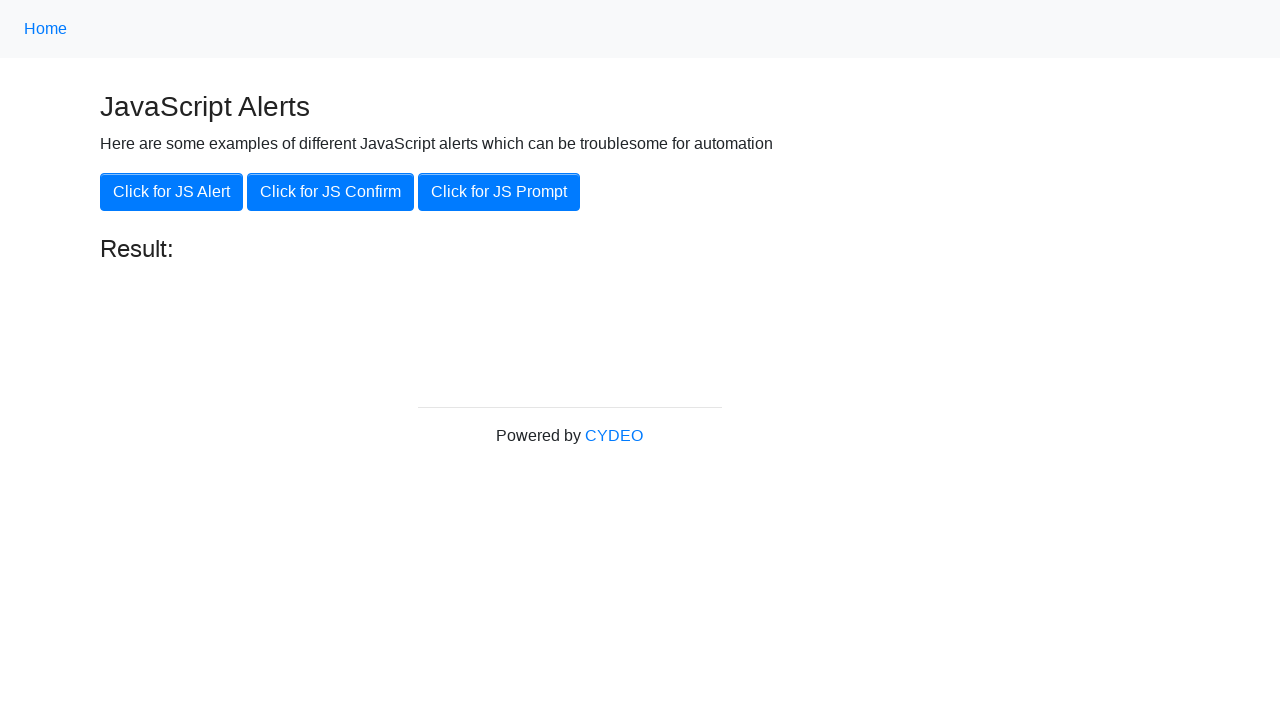

Set up dialog handler to accept prompt with text 'Hello, Cydeo student'
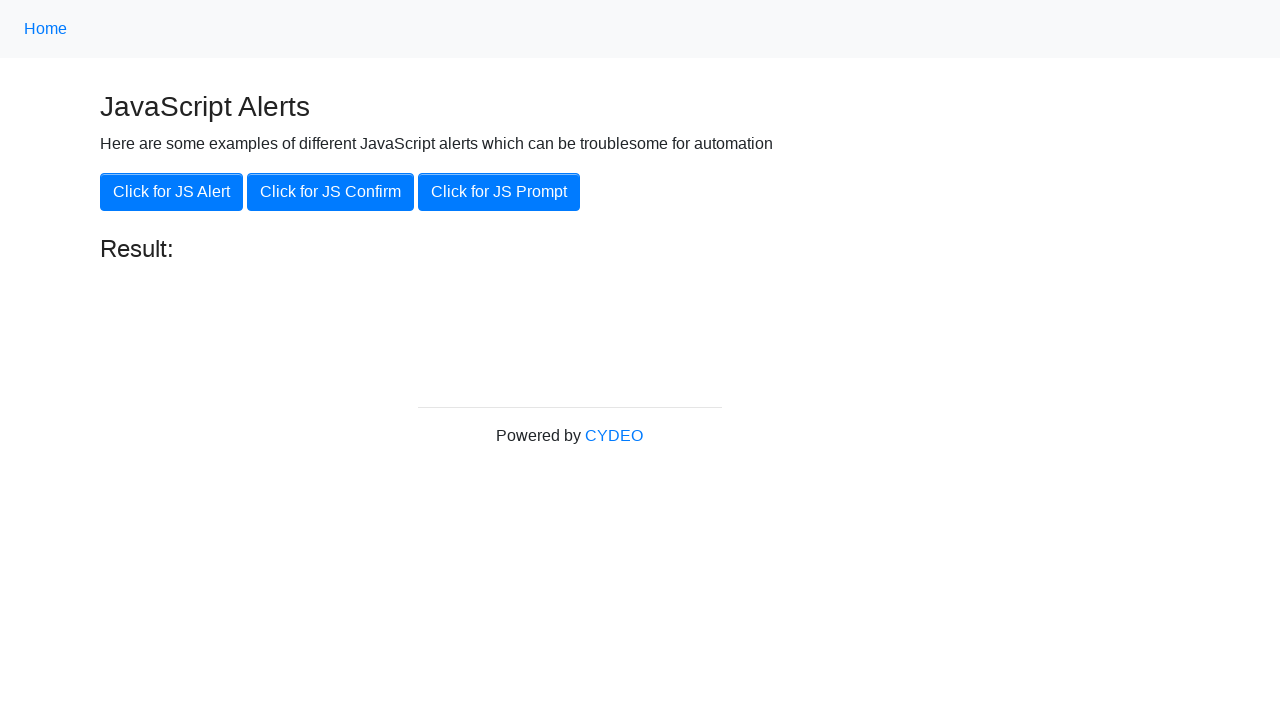

Clicked the third button to trigger JavaScript prompt dialog at (499, 192) on xpath=//button[3]
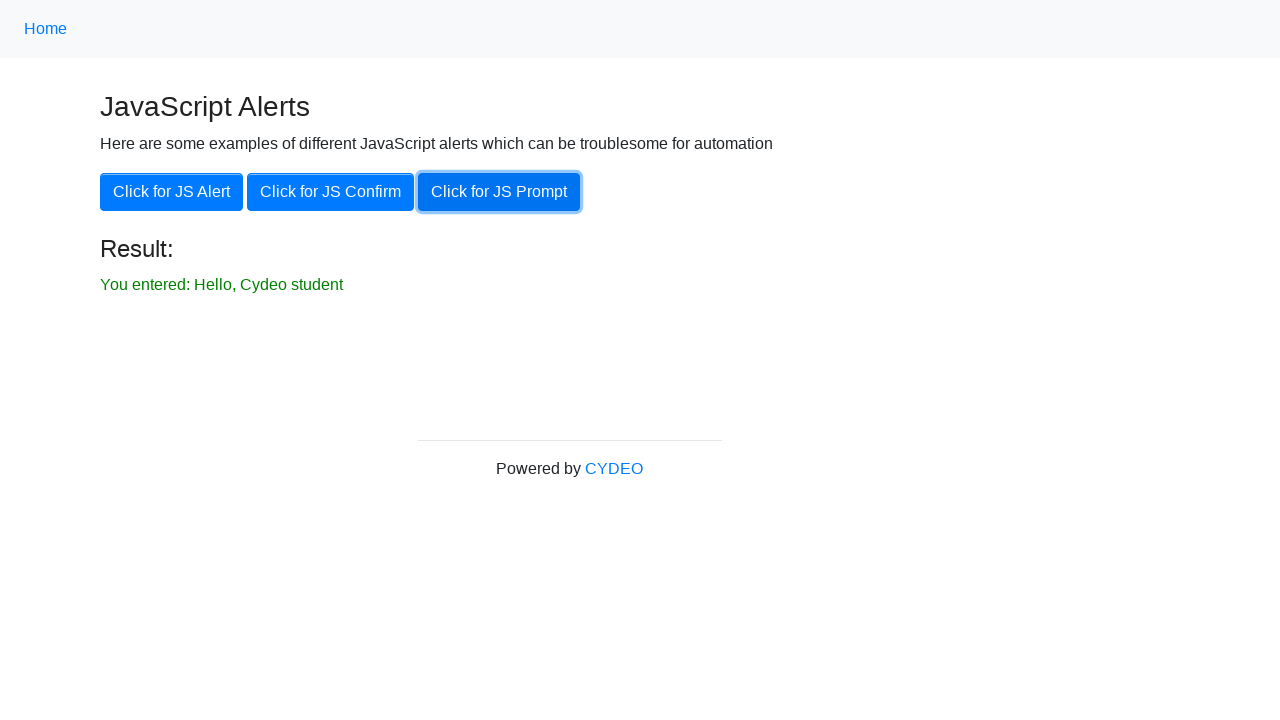

Waited for result element to appear
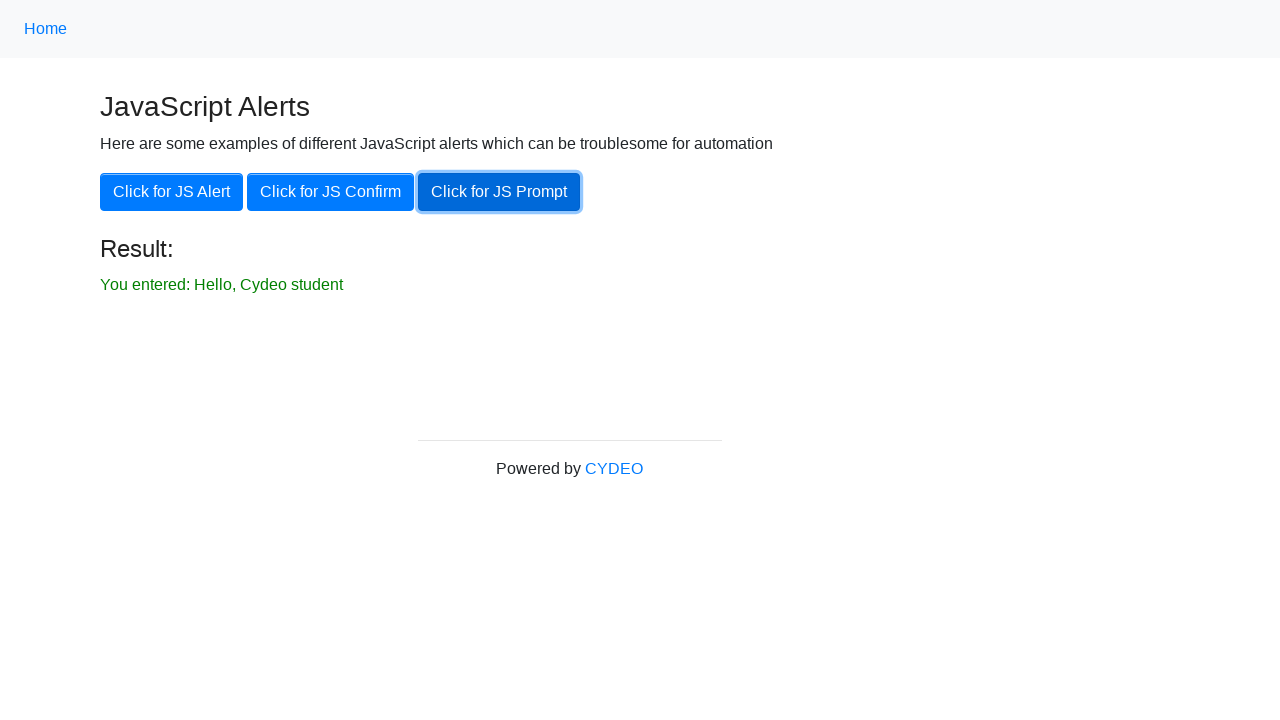

Located the result element
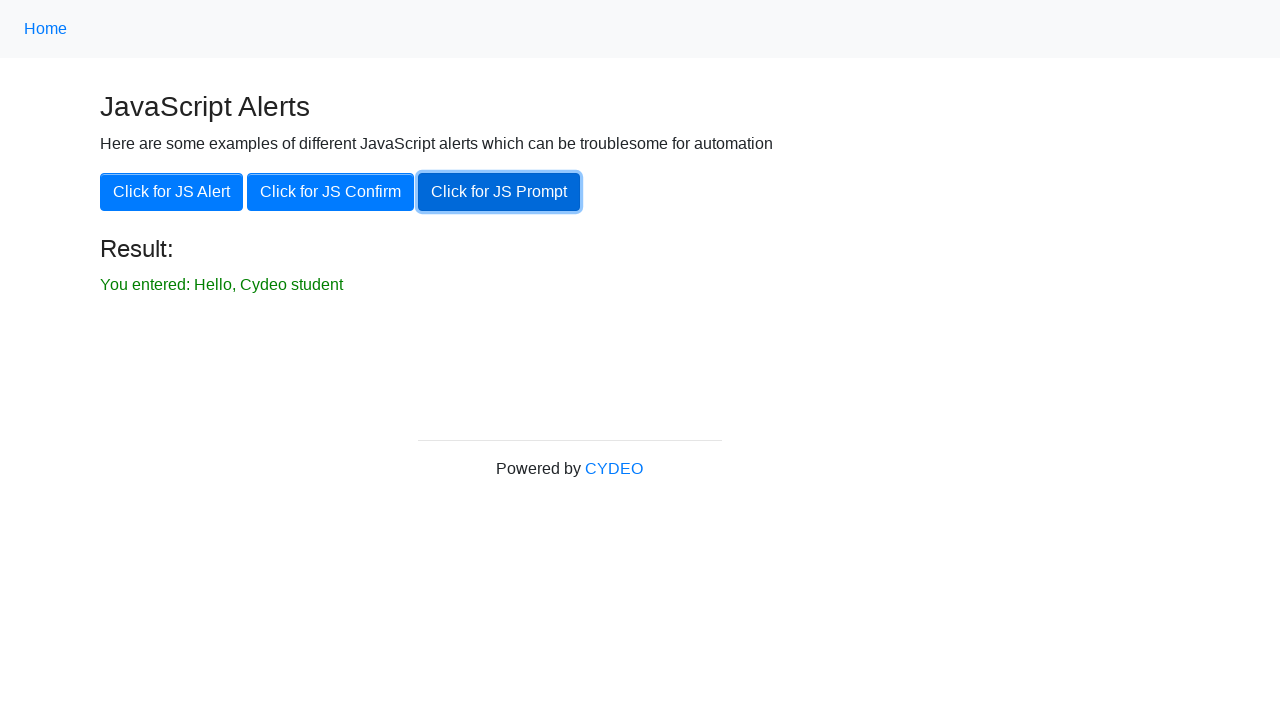

Verified that result element is visible
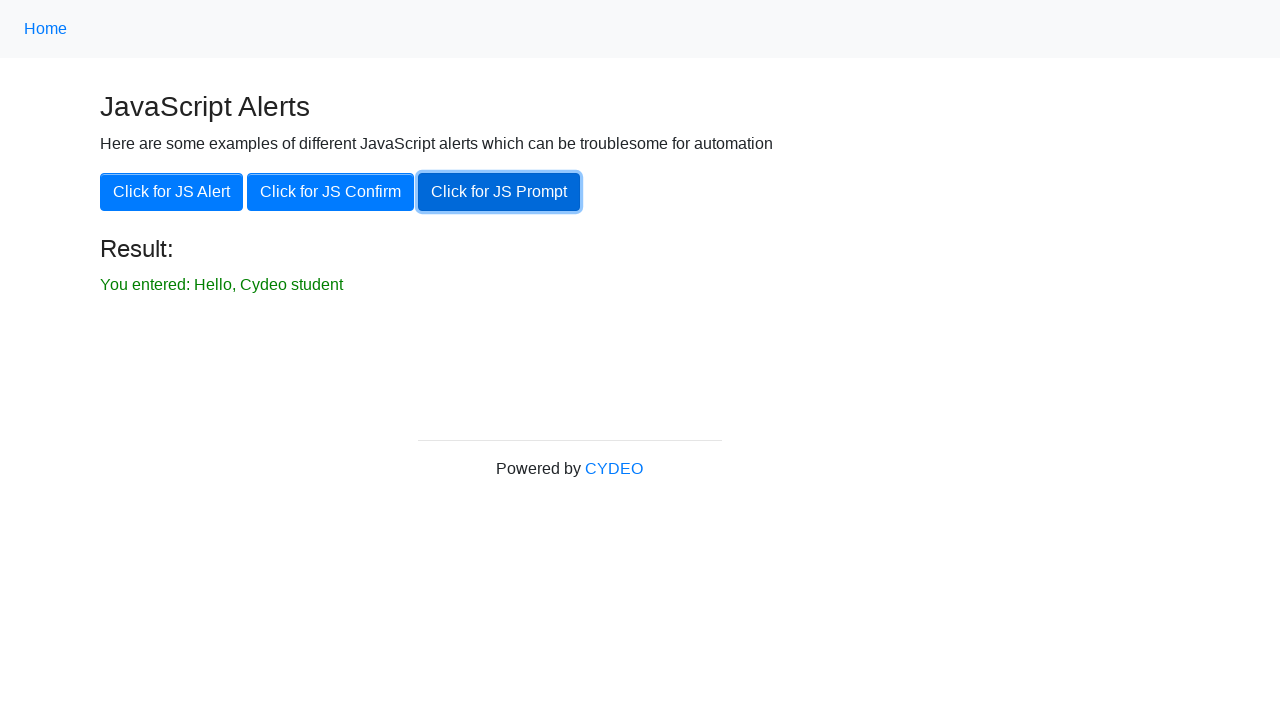

Verified result text matches expected value 'You entered: Hello, Cydeo student'
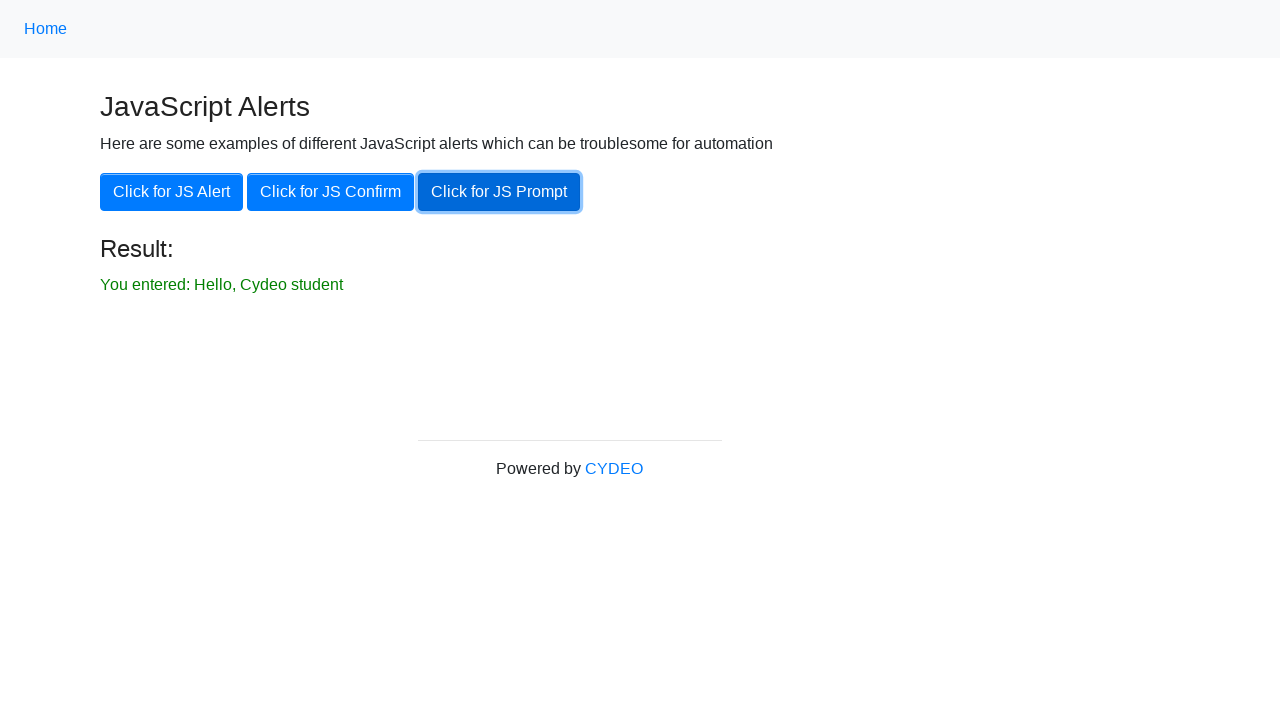

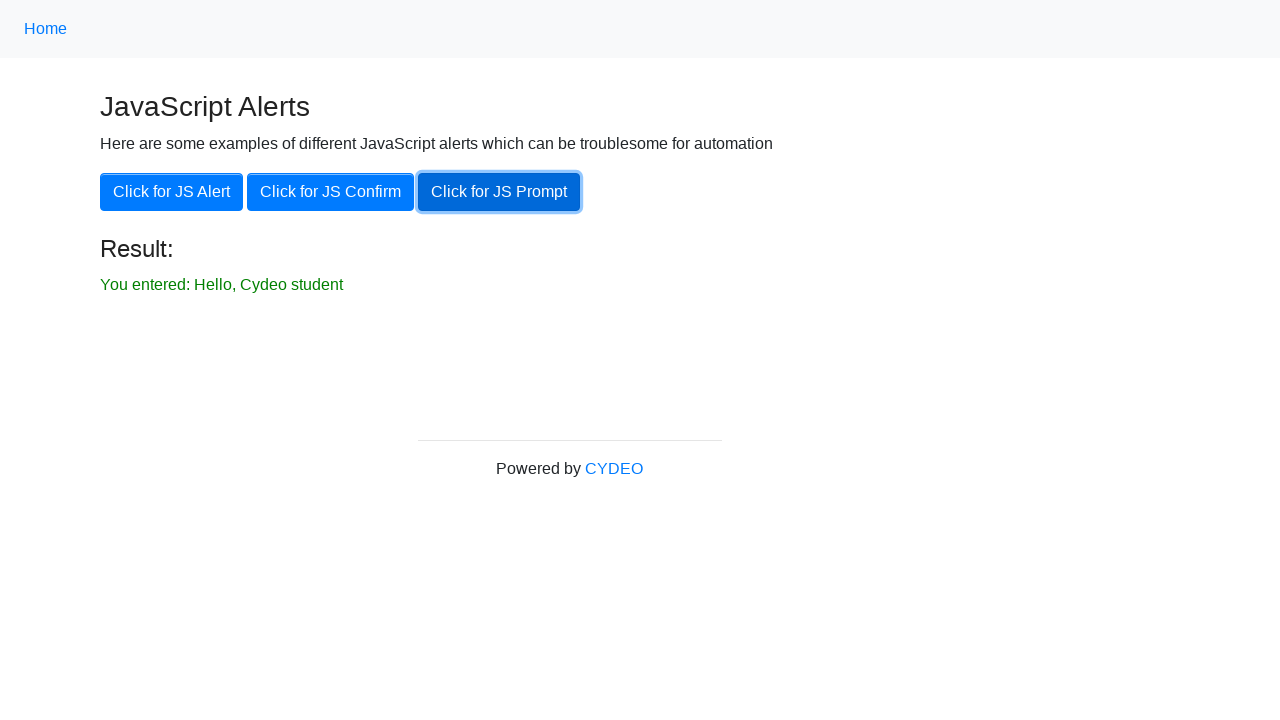